Navigates to a book website, finds book title elements, clicks on the third book, then attempts to click on another element

Starting URL: https://keybooks.ro/

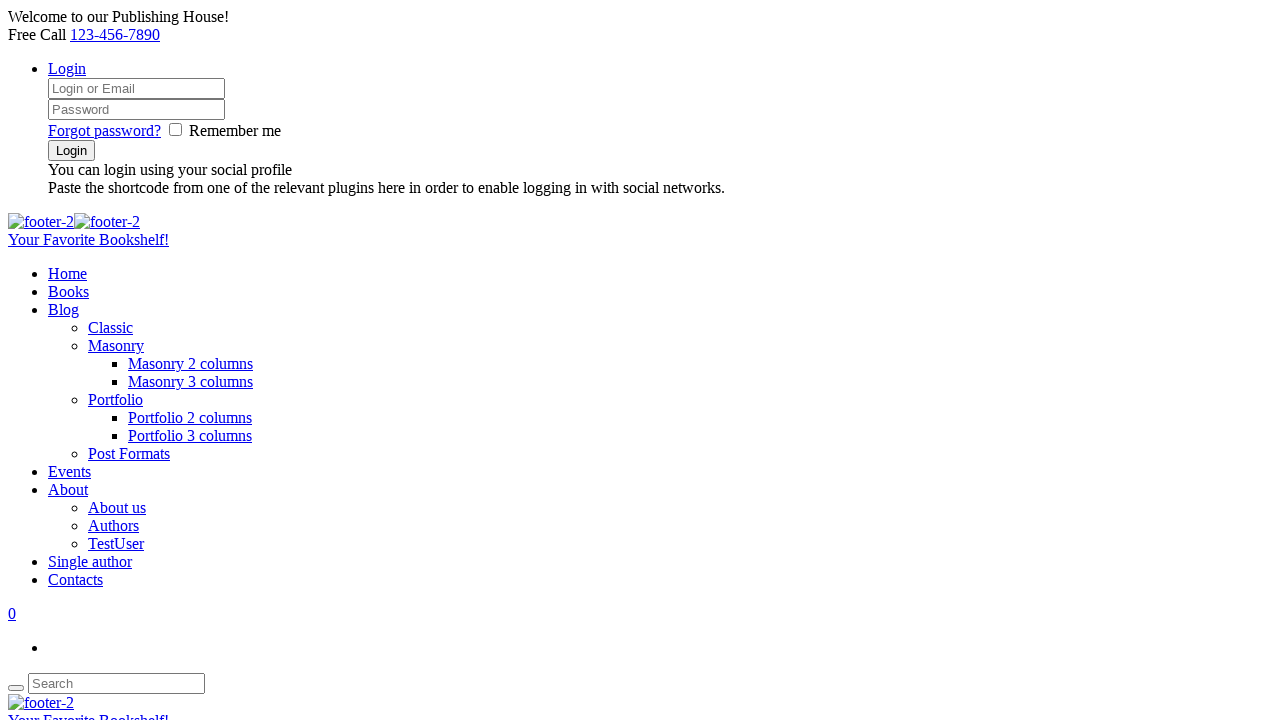

Navigated to book website https://keybooks.ro/
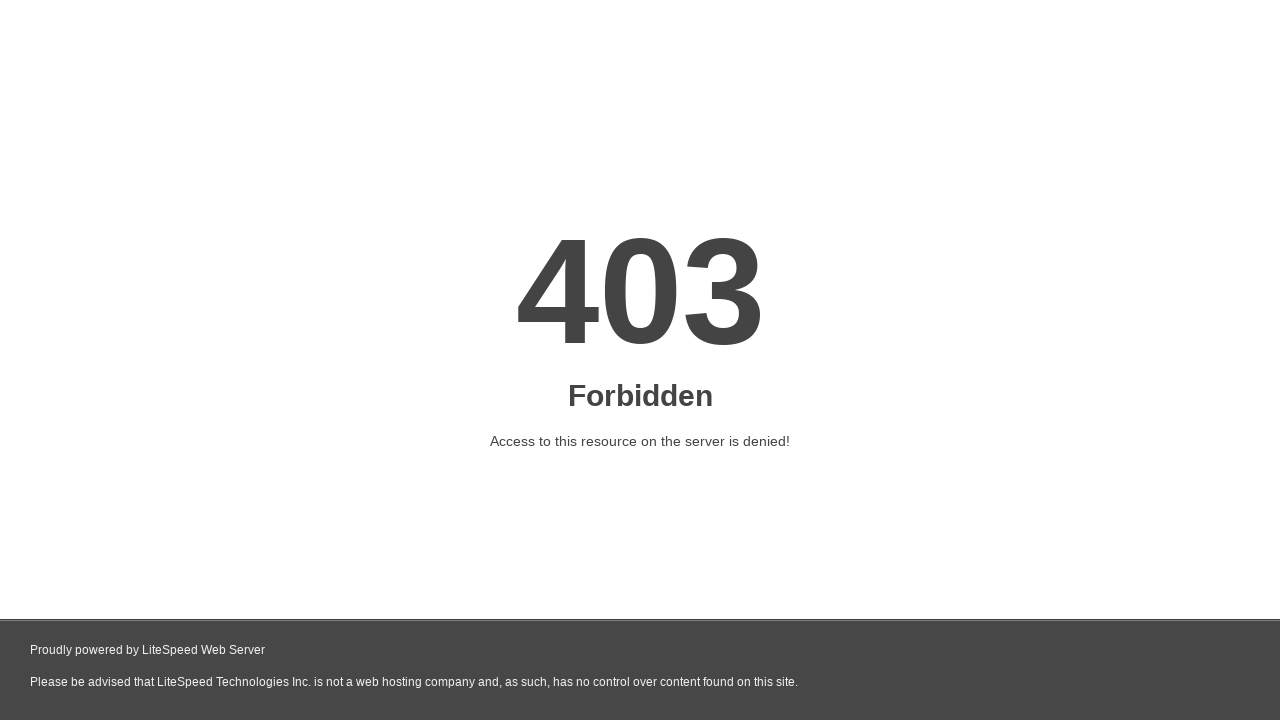

Found all book title elements with class containing 'sc_title'
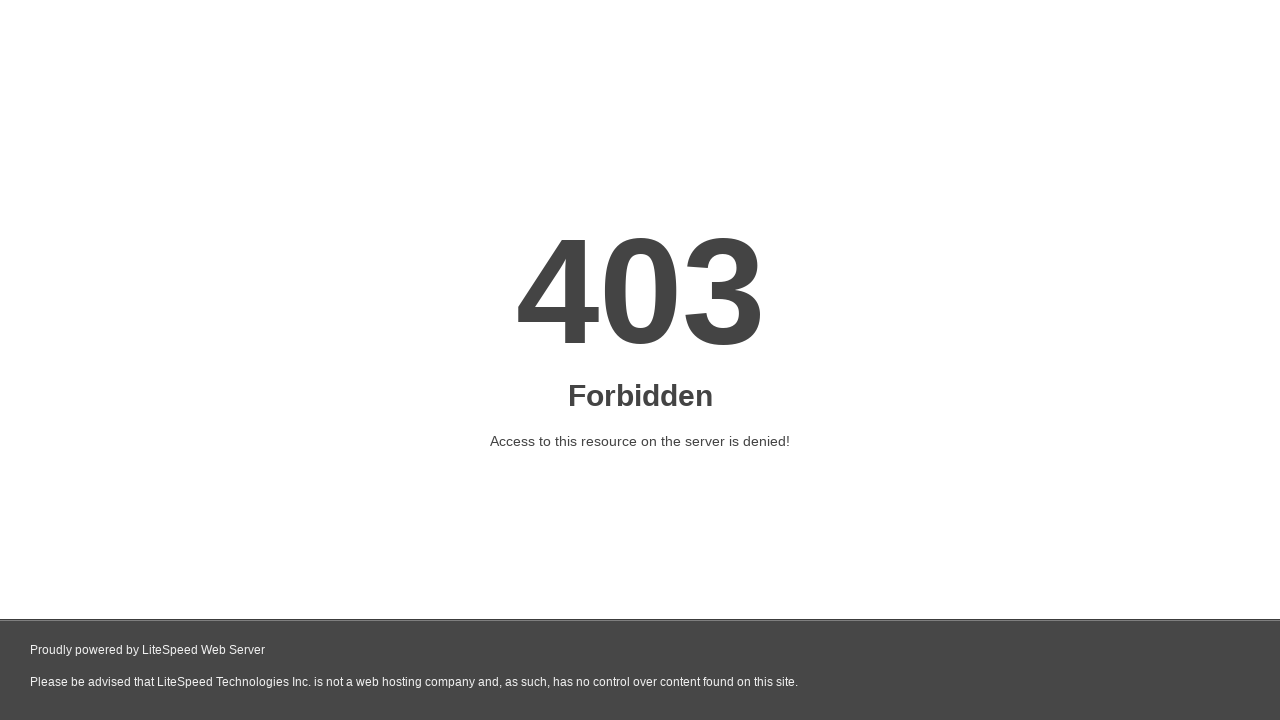

Attempted to click element with class containing 'sc_title23' but it does not exist on h3[class*='sc_title23']
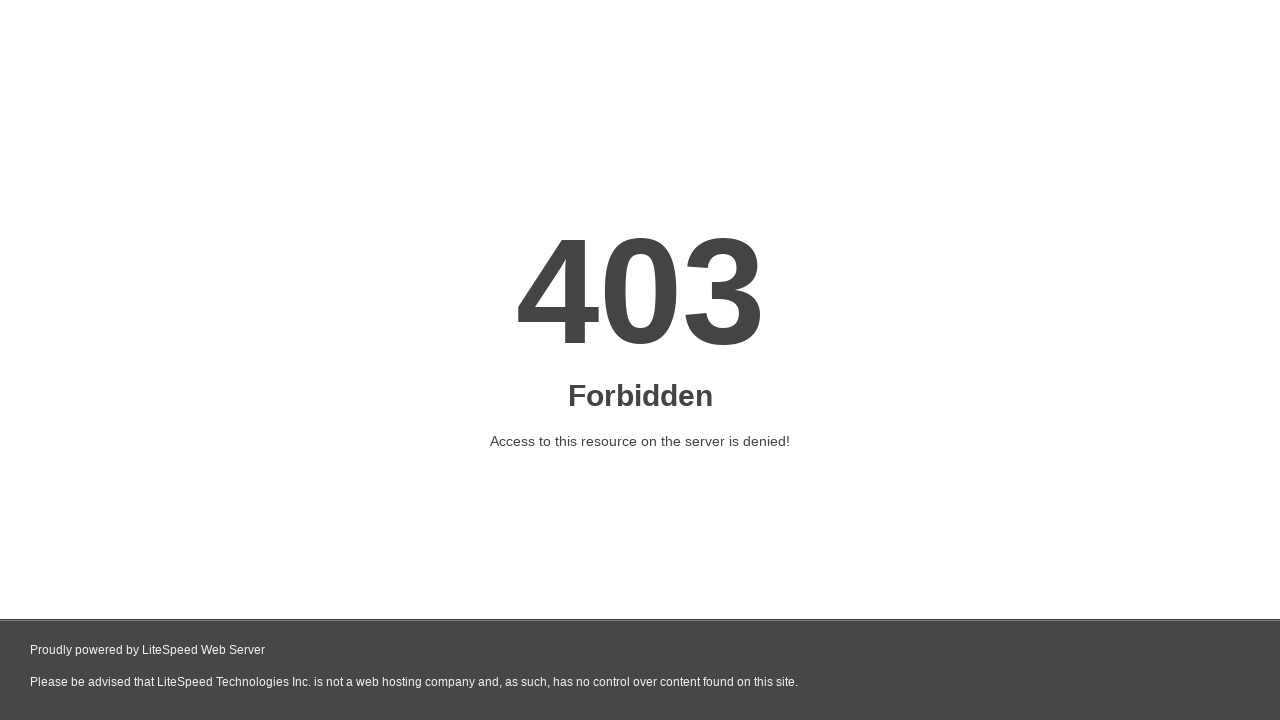

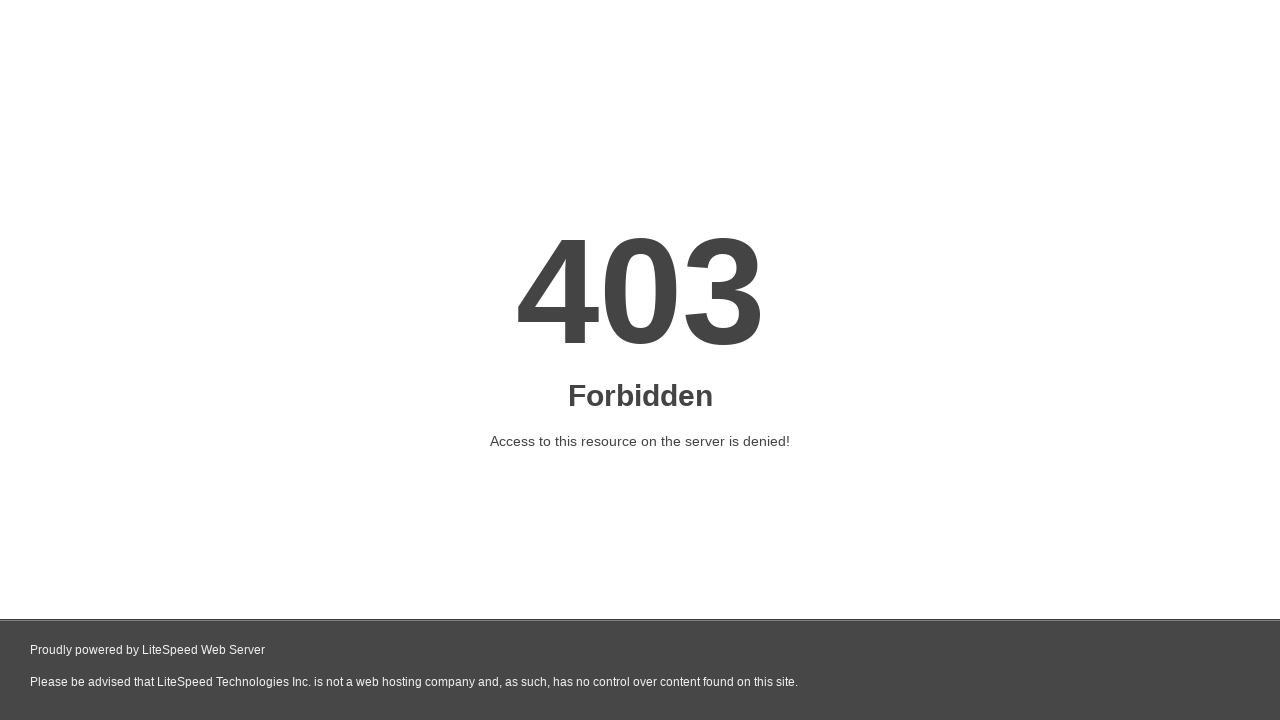